Tests the Sample App demo form by clicking login button with empty username and password fields, verifying the error message is displayed

Starting URL: http://uitestingplayground.com/

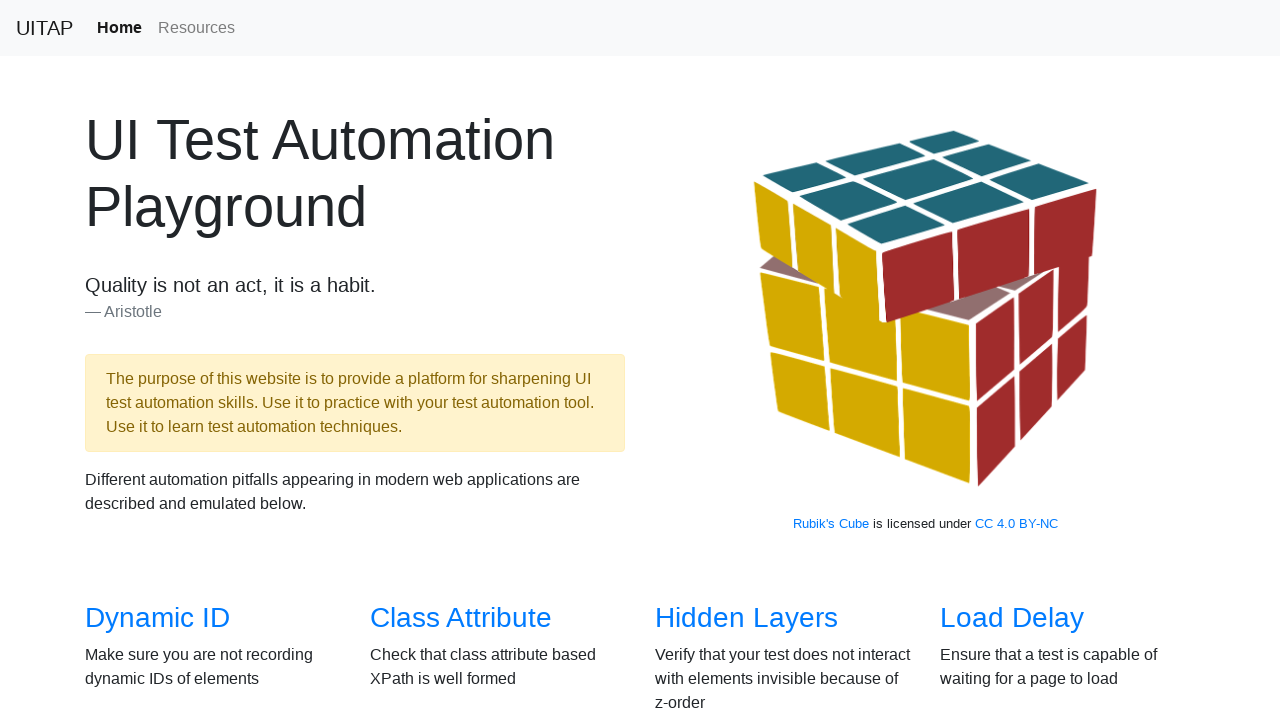

Clicked on Sample App link at (446, 360) on text=Sample App
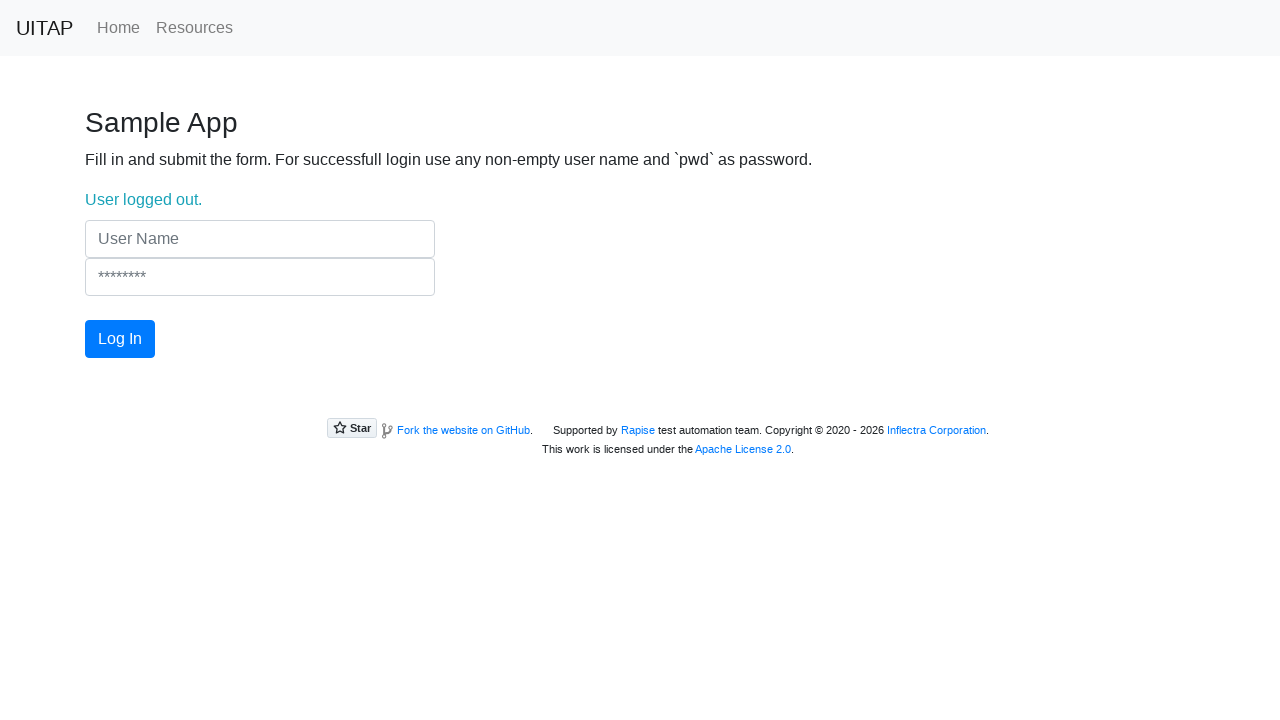

Clicked login button with empty username and password fields at (120, 339) on button.btn.btn-primary
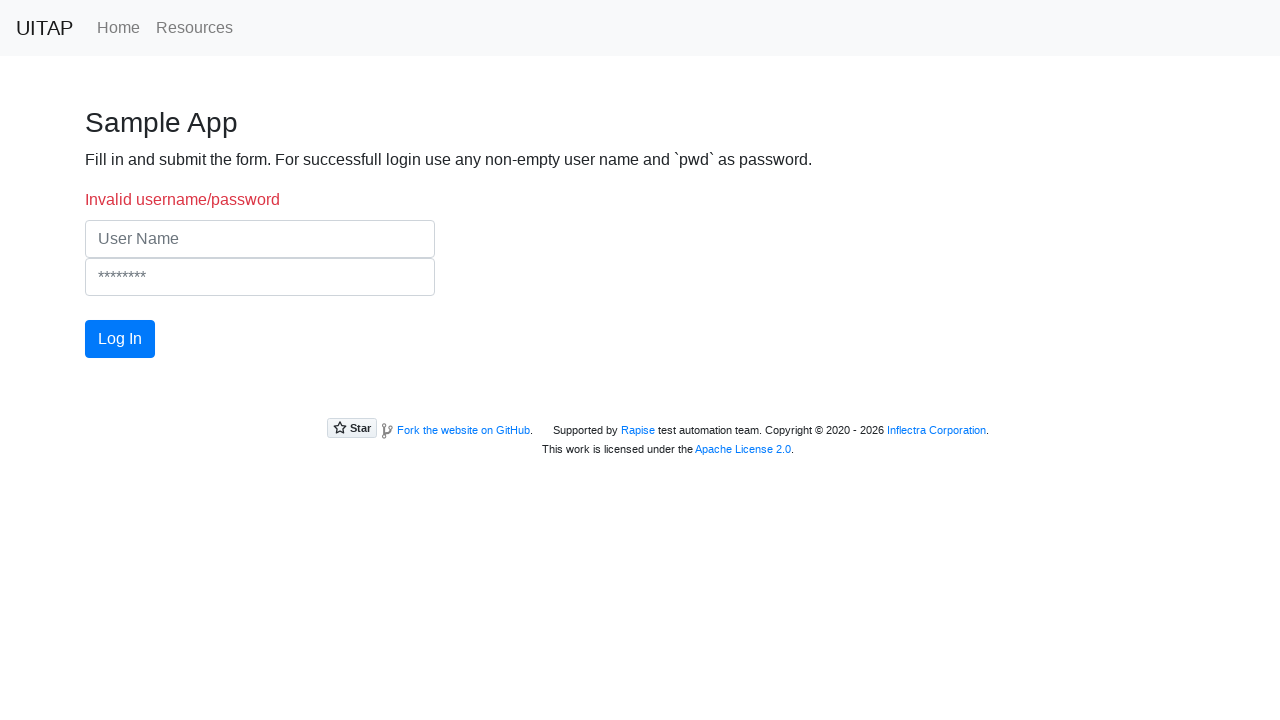

Error message with empty login credentials is displayed
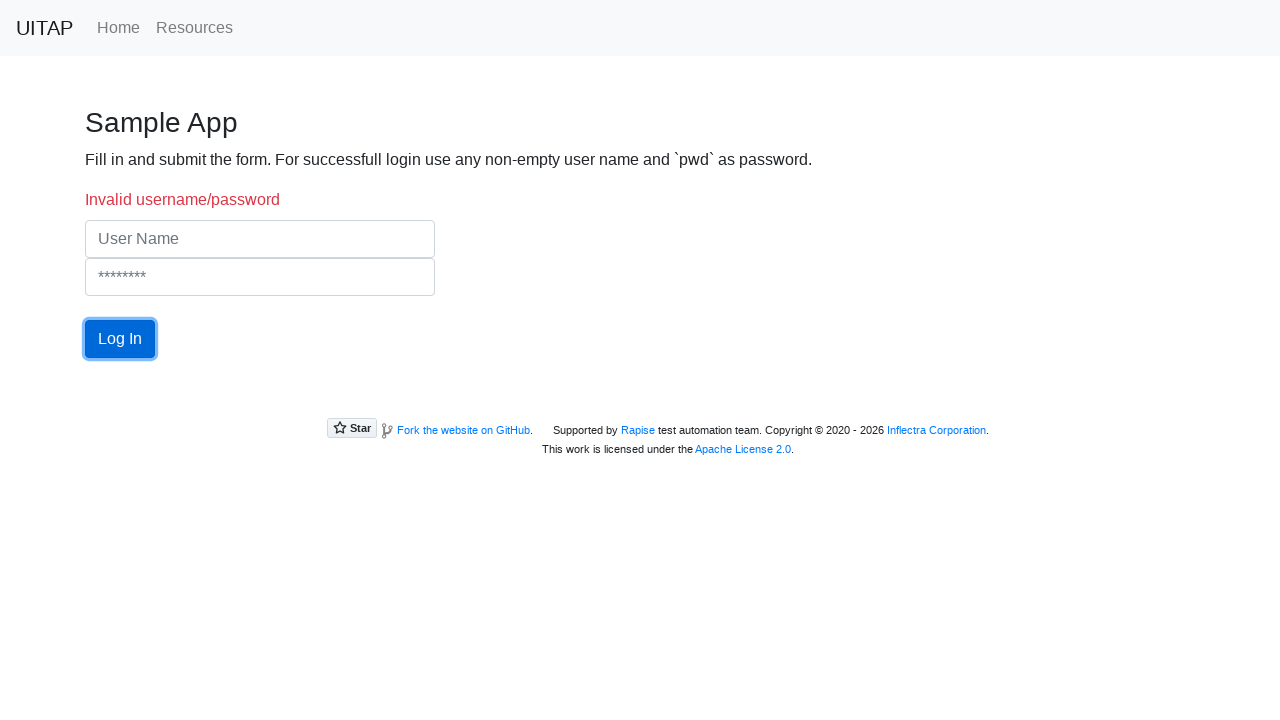

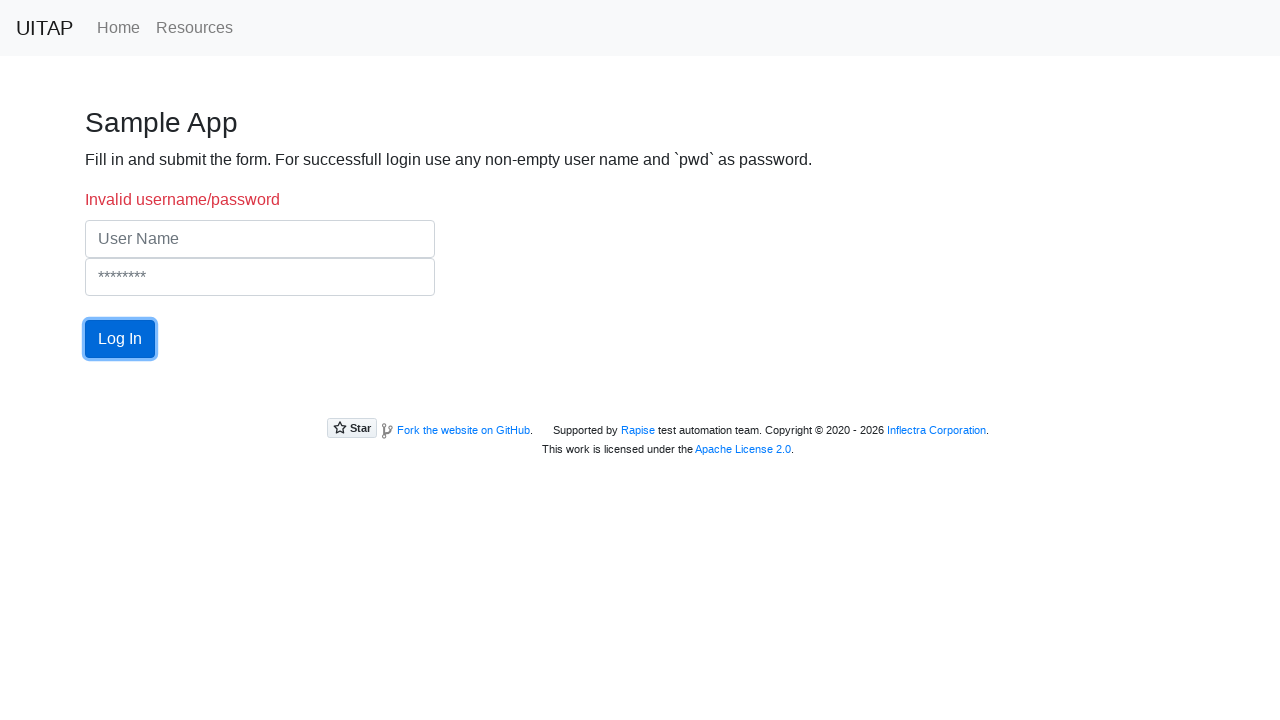